Tests that edits are saved when the input loses focus (blur)

Starting URL: https://demo.playwright.dev/todomvc

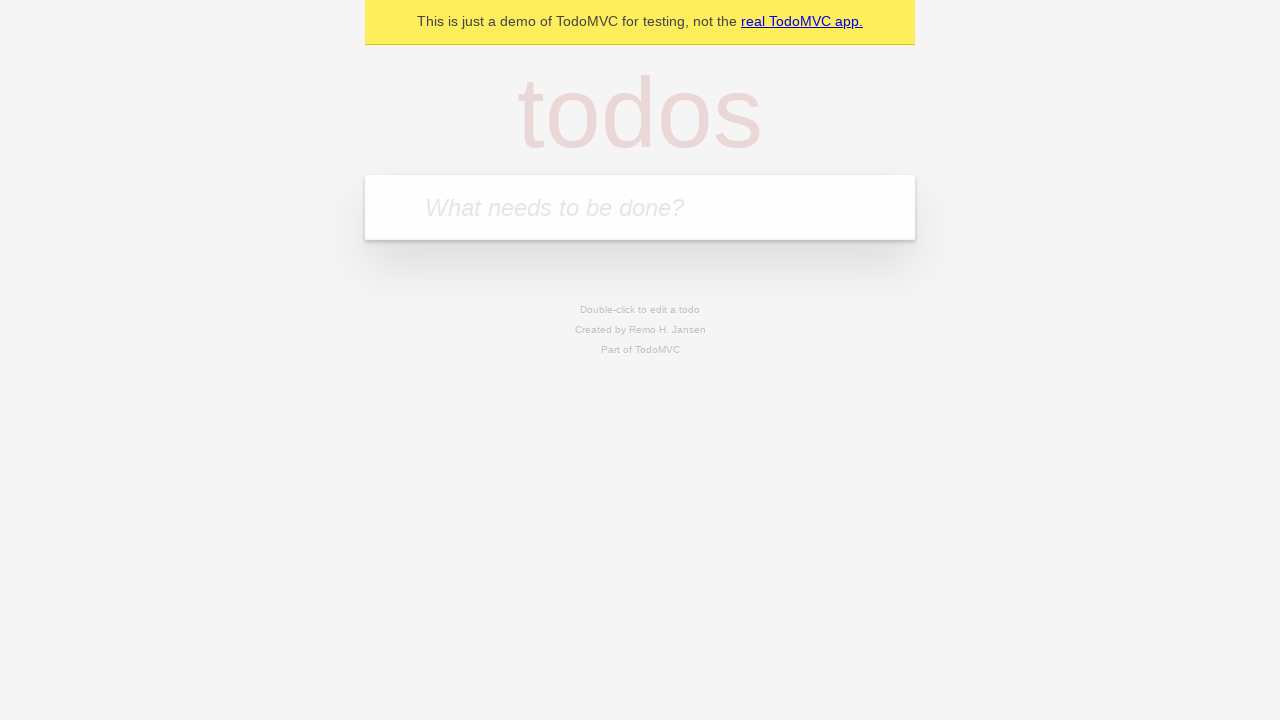

Filled new todo input with 'buy some cheese' on internal:attr=[placeholder="What needs to be done?"i]
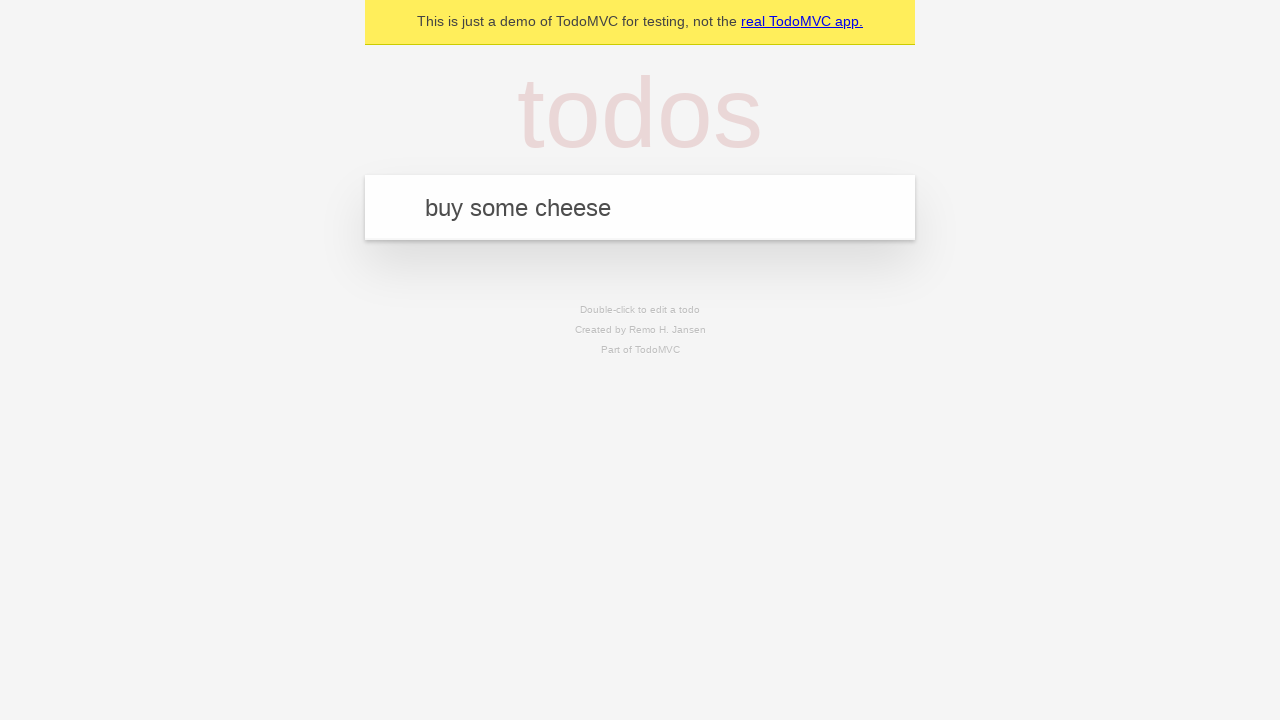

Pressed Enter to create first todo on internal:attr=[placeholder="What needs to be done?"i]
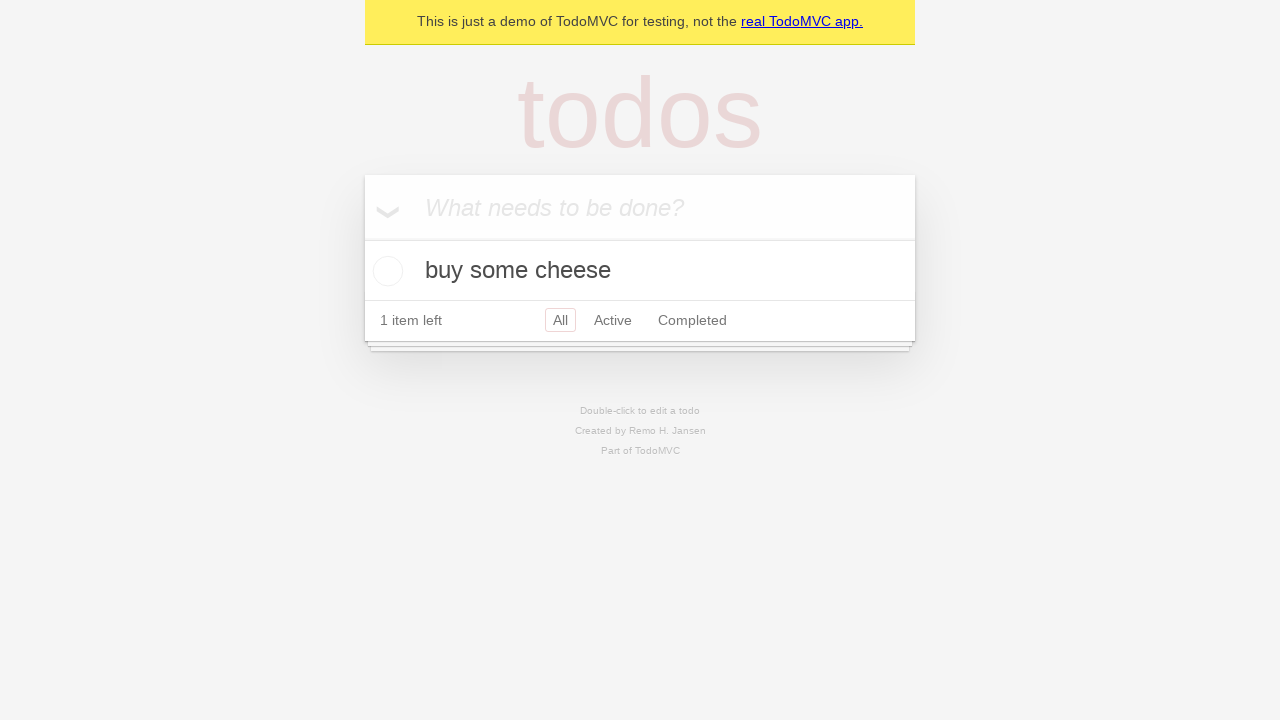

Filled new todo input with 'feed the cat' on internal:attr=[placeholder="What needs to be done?"i]
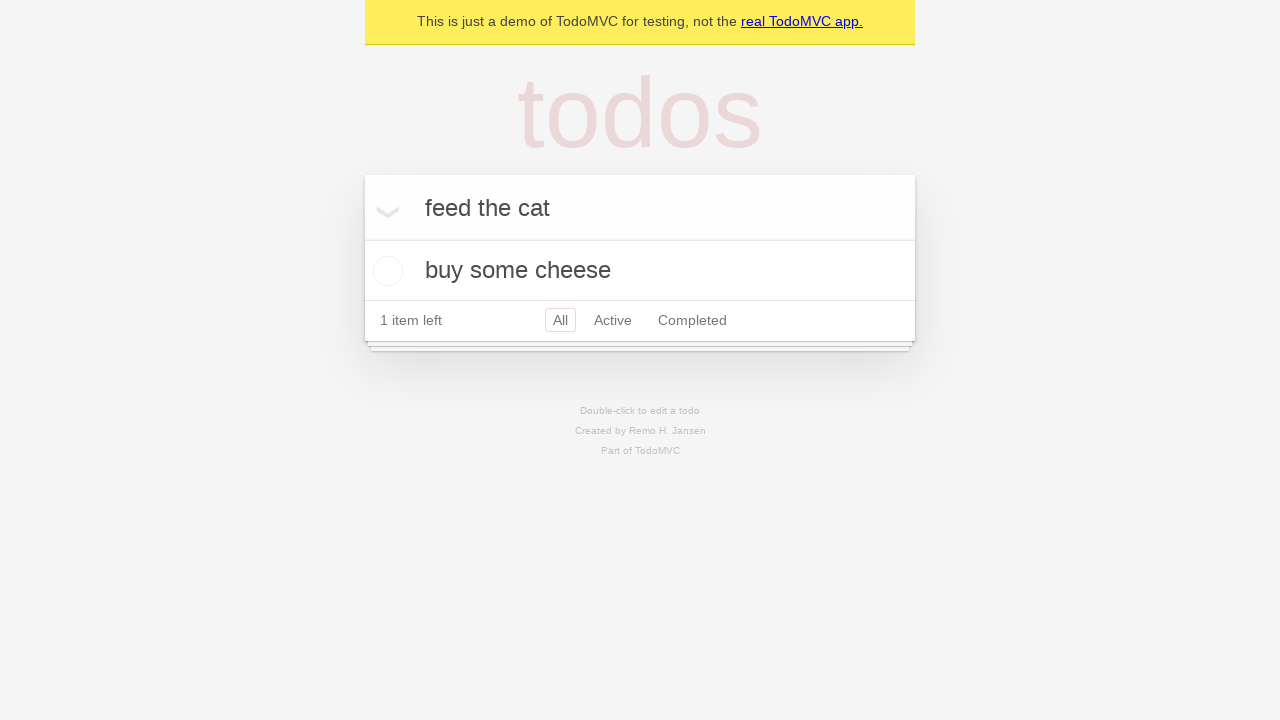

Pressed Enter to create second todo on internal:attr=[placeholder="What needs to be done?"i]
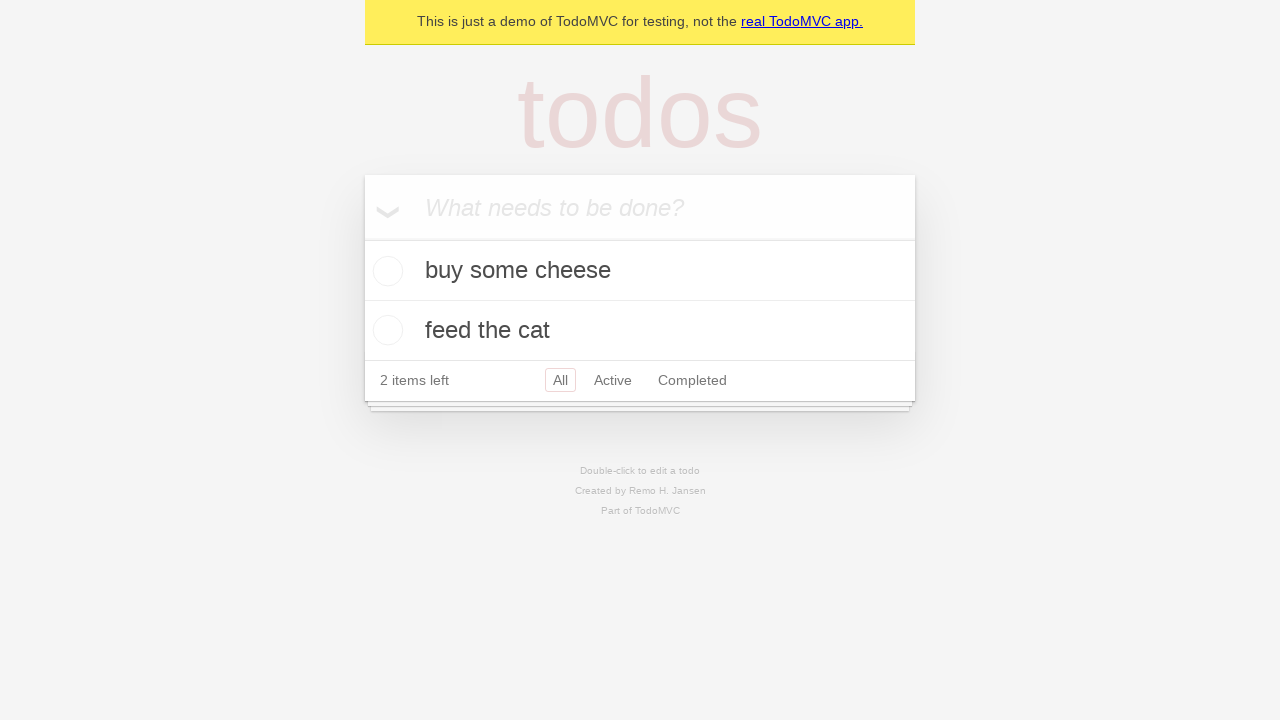

Filled new todo input with 'book a doctors appointment' on internal:attr=[placeholder="What needs to be done?"i]
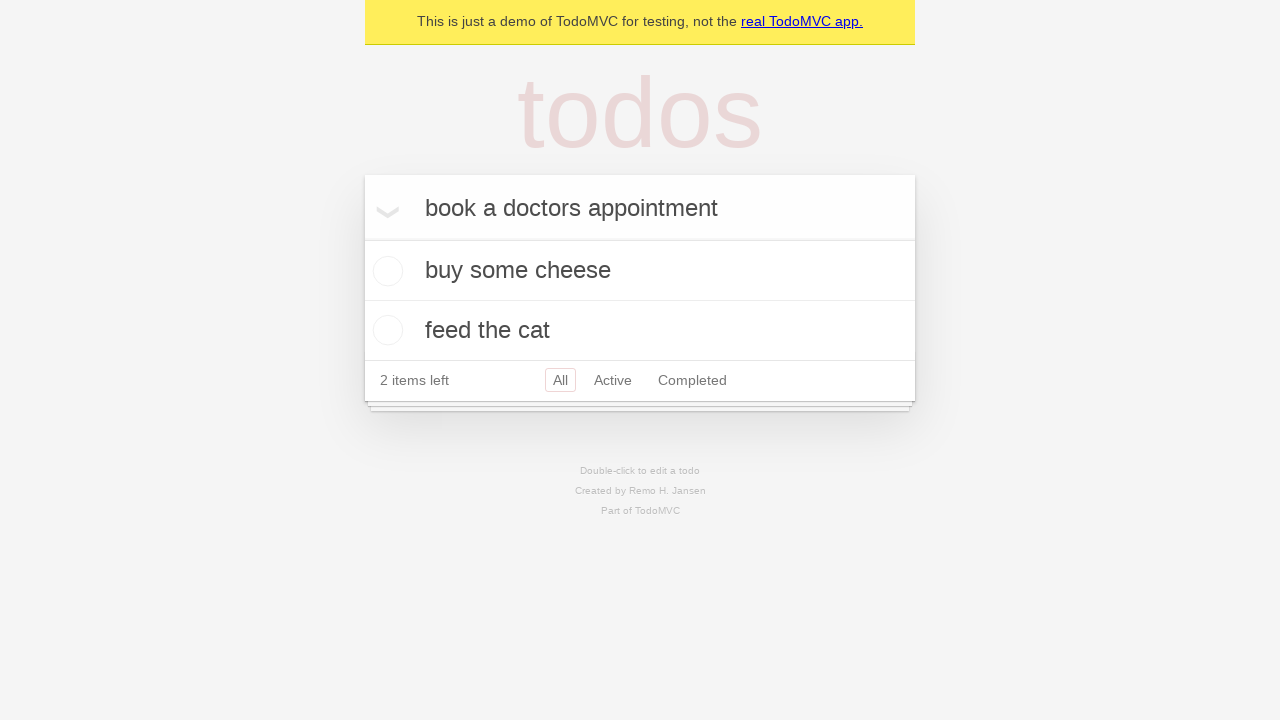

Pressed Enter to create third todo on internal:attr=[placeholder="What needs to be done?"i]
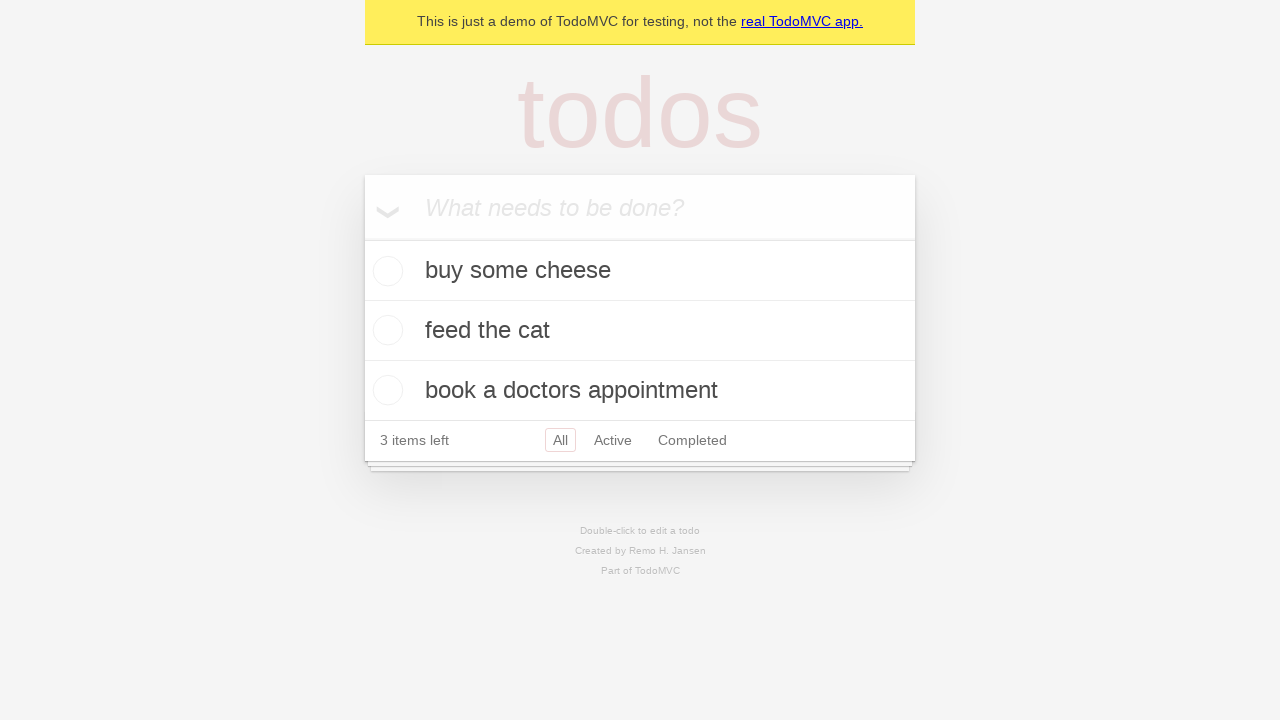

Double-clicked second todo item to enter edit mode at (640, 331) on internal:testid=[data-testid="todo-item"s] >> nth=1
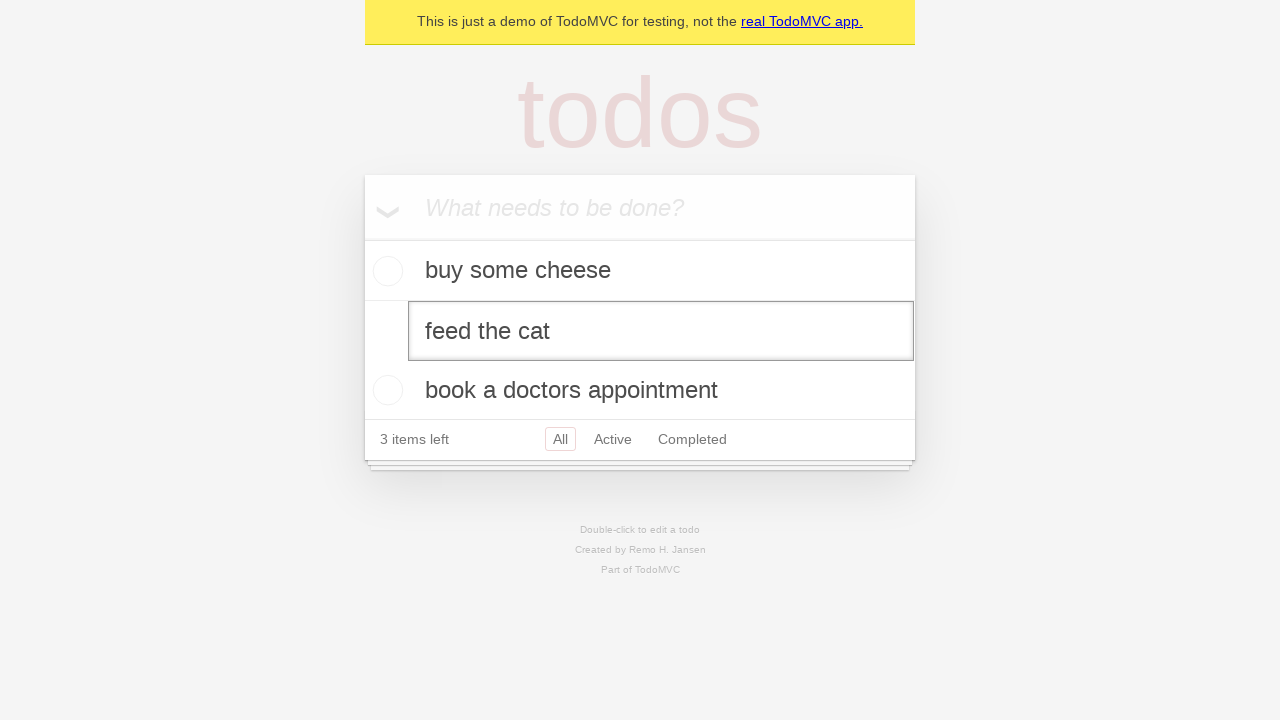

Filled edit textbox with 'buy some sausages' on internal:testid=[data-testid="todo-item"s] >> nth=1 >> internal:role=textbox[nam
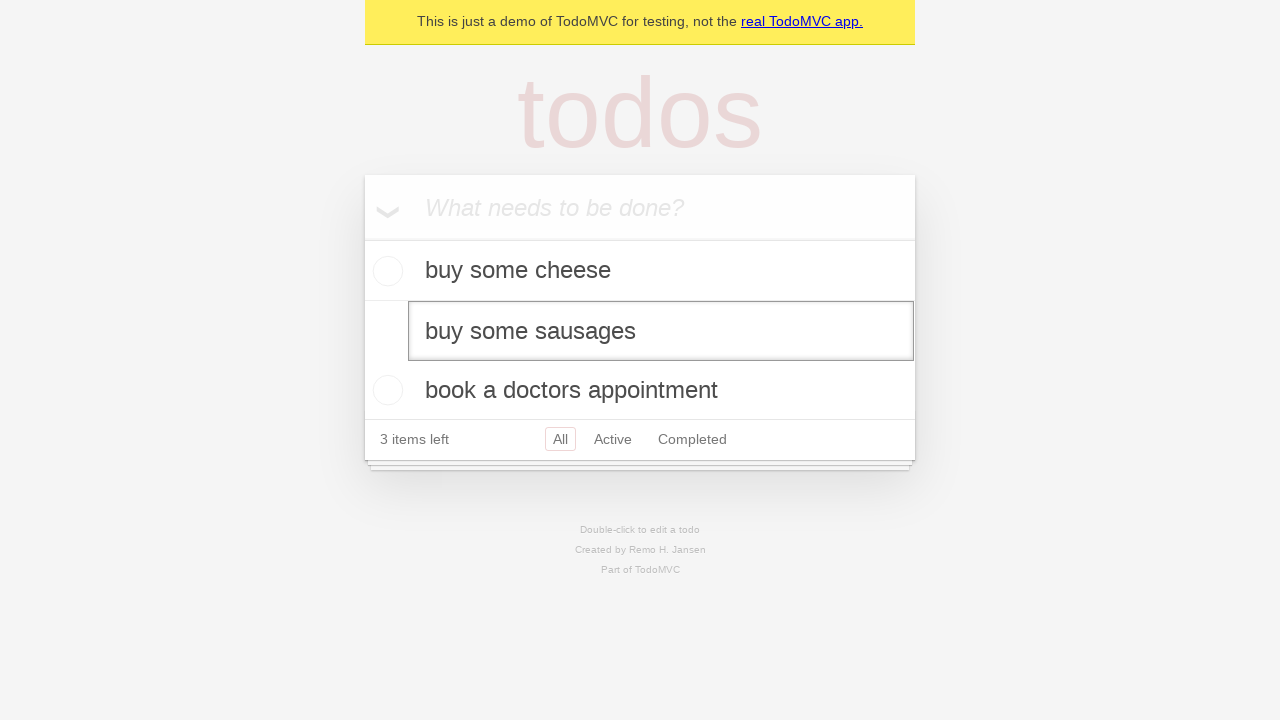

Dispatched blur event to save edits on the second todo
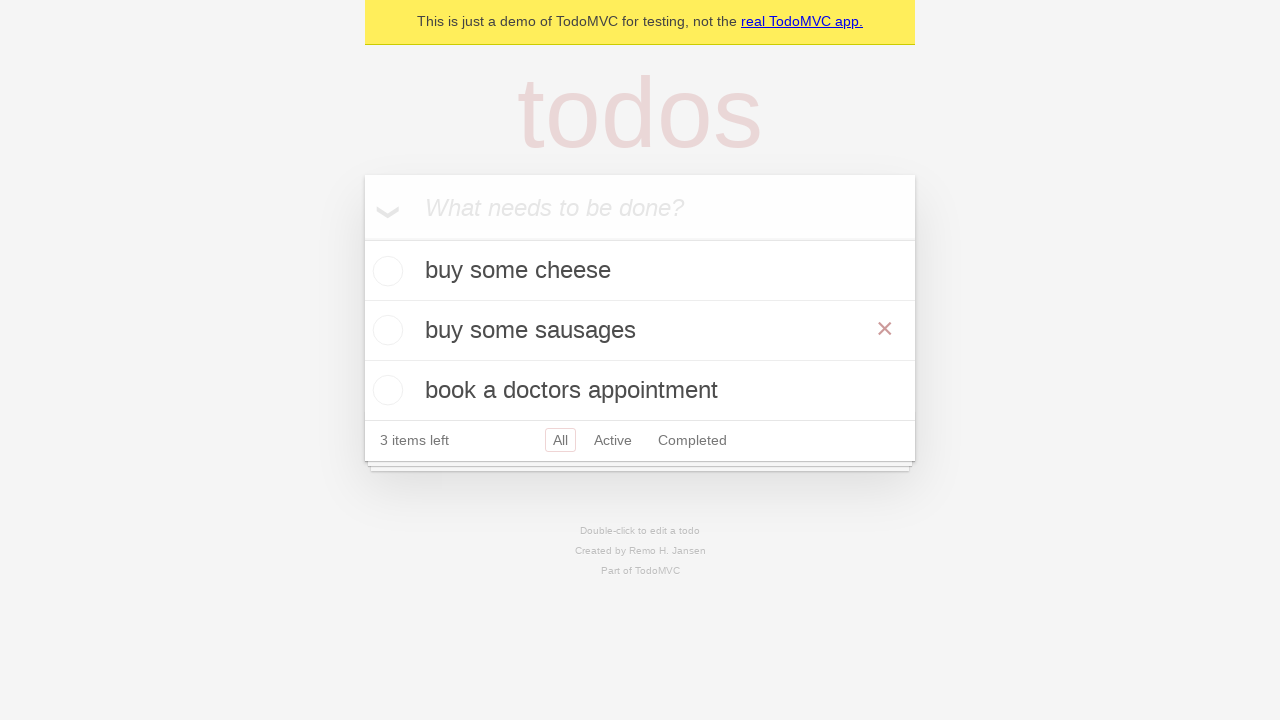

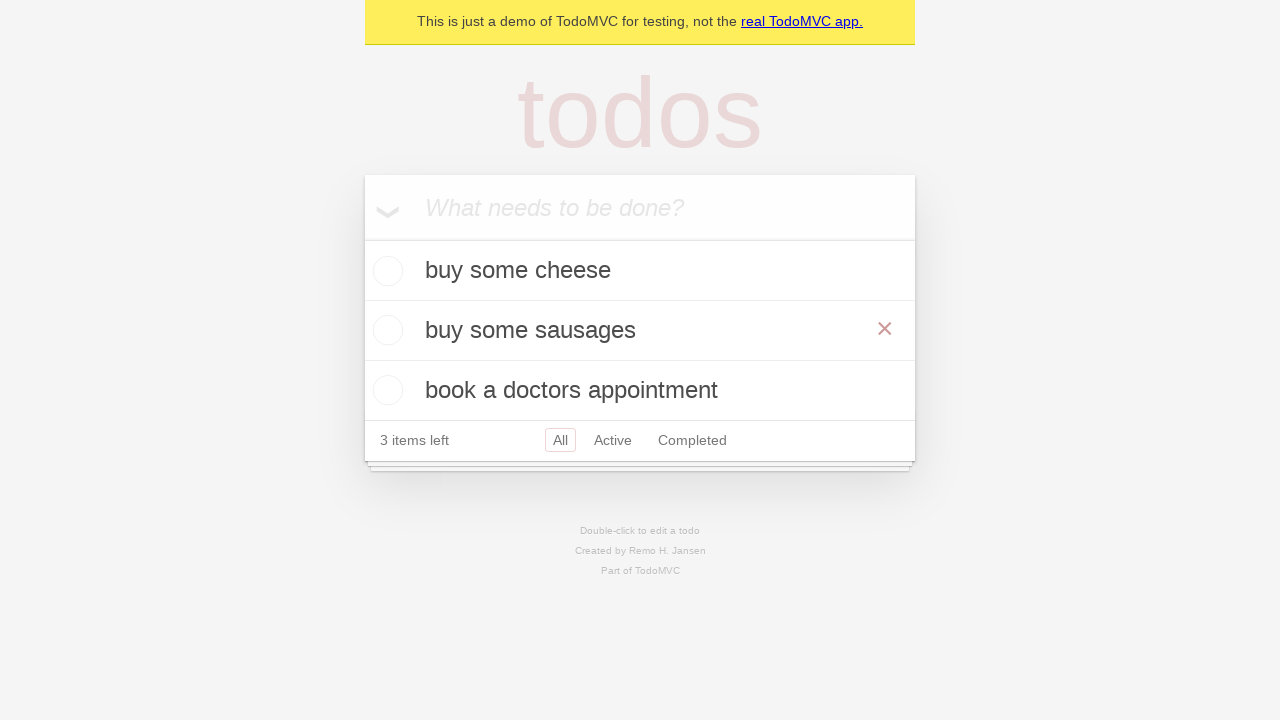